Tests dropdown selection functionality by selecting different options from a dropdown menu

Starting URL: http://the-internet.herokuapp.com/dropdown

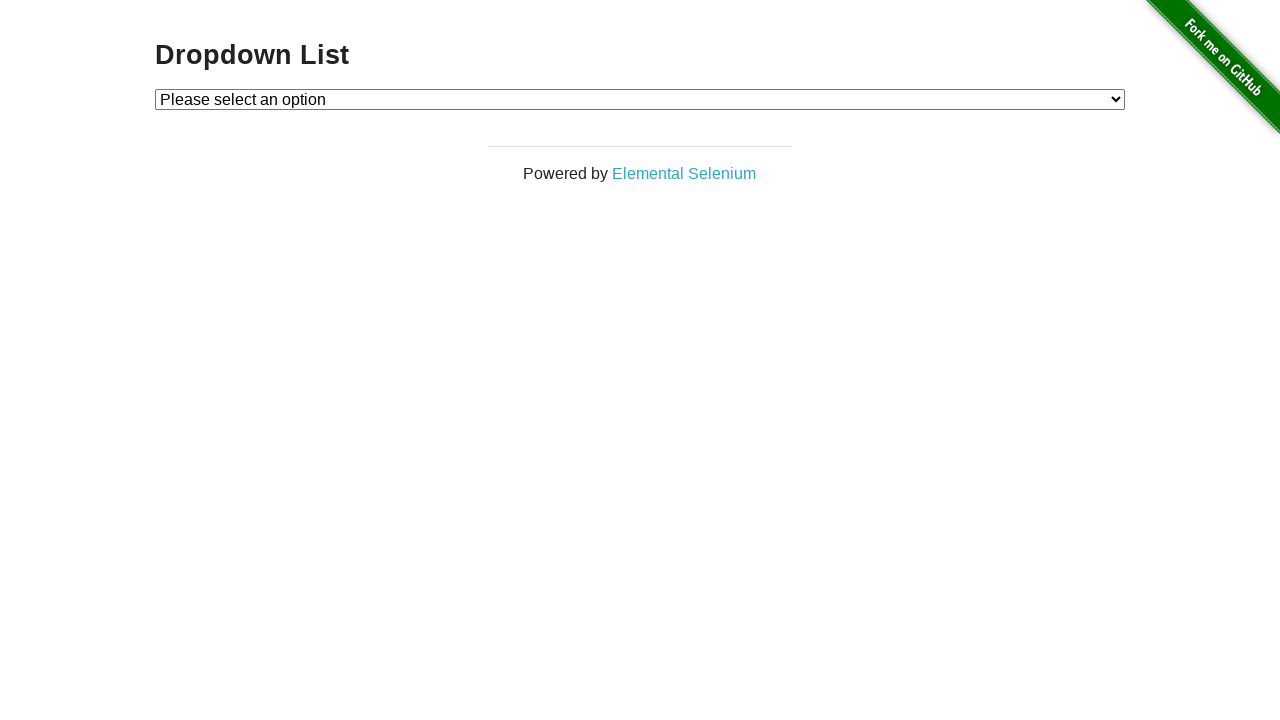

Selected first option from dropdown by value '1' on #dropdown
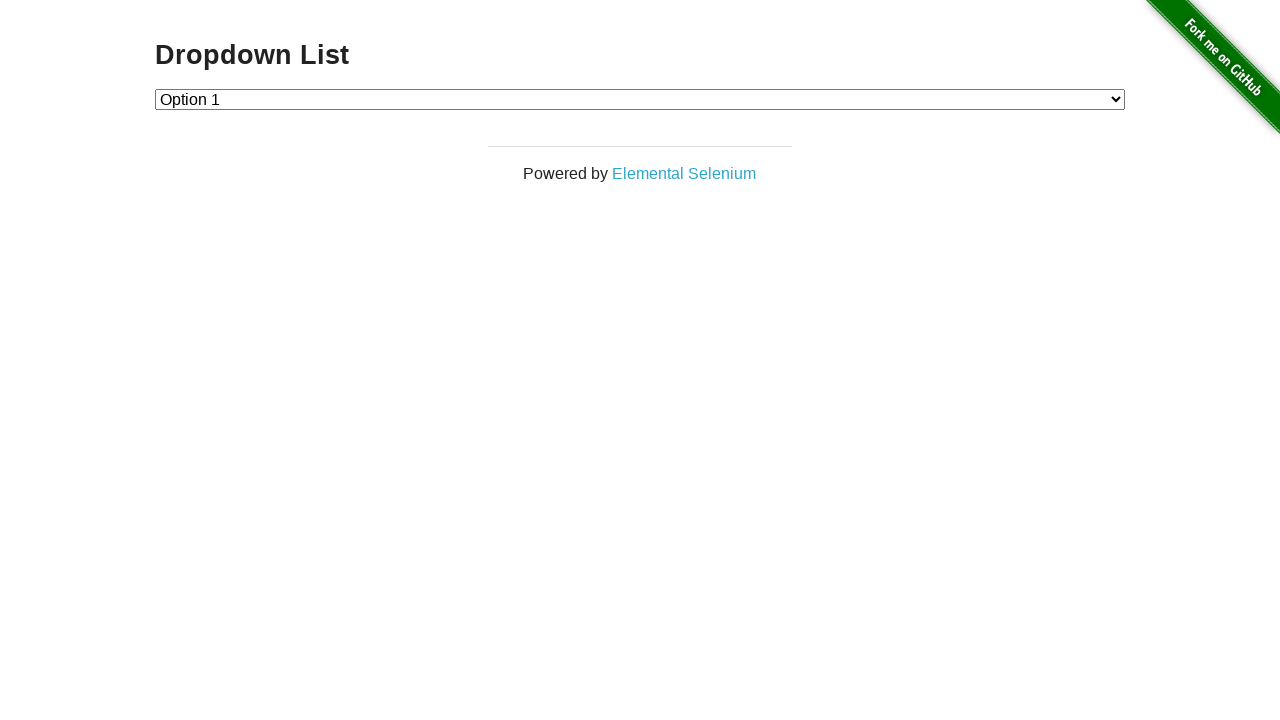

Selected second option from dropdown by label 'Option 2' on #dropdown
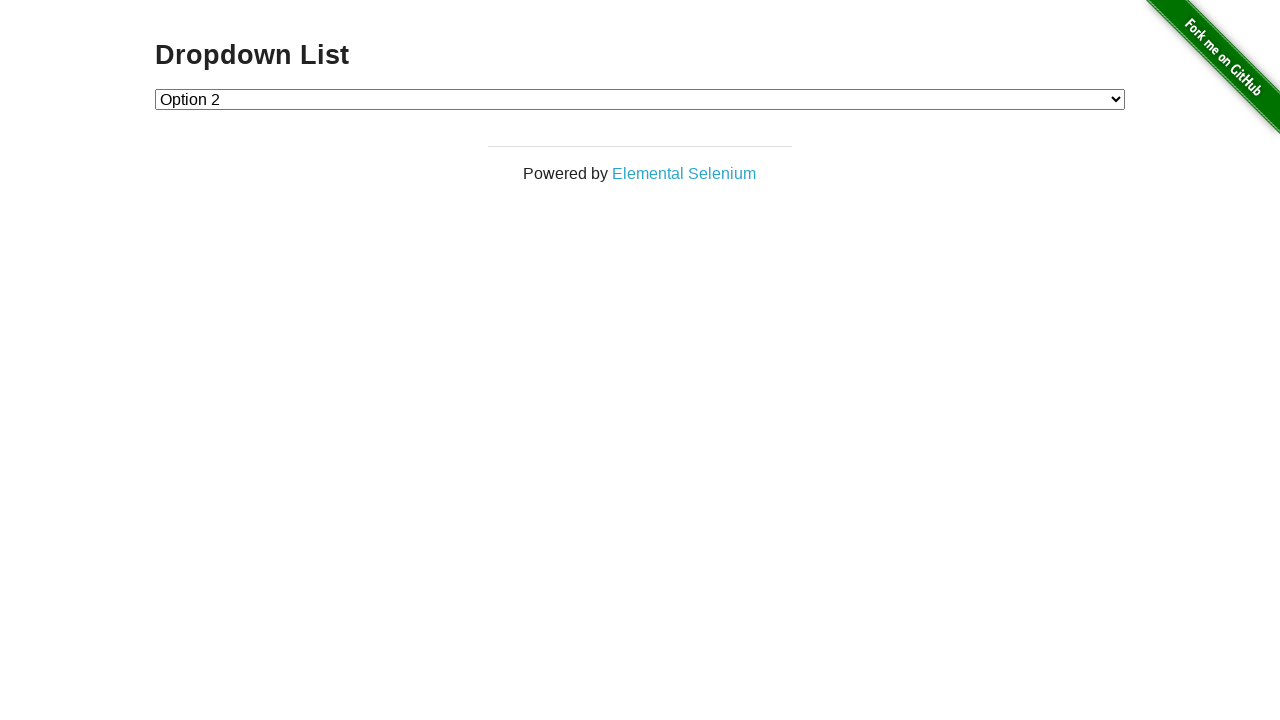

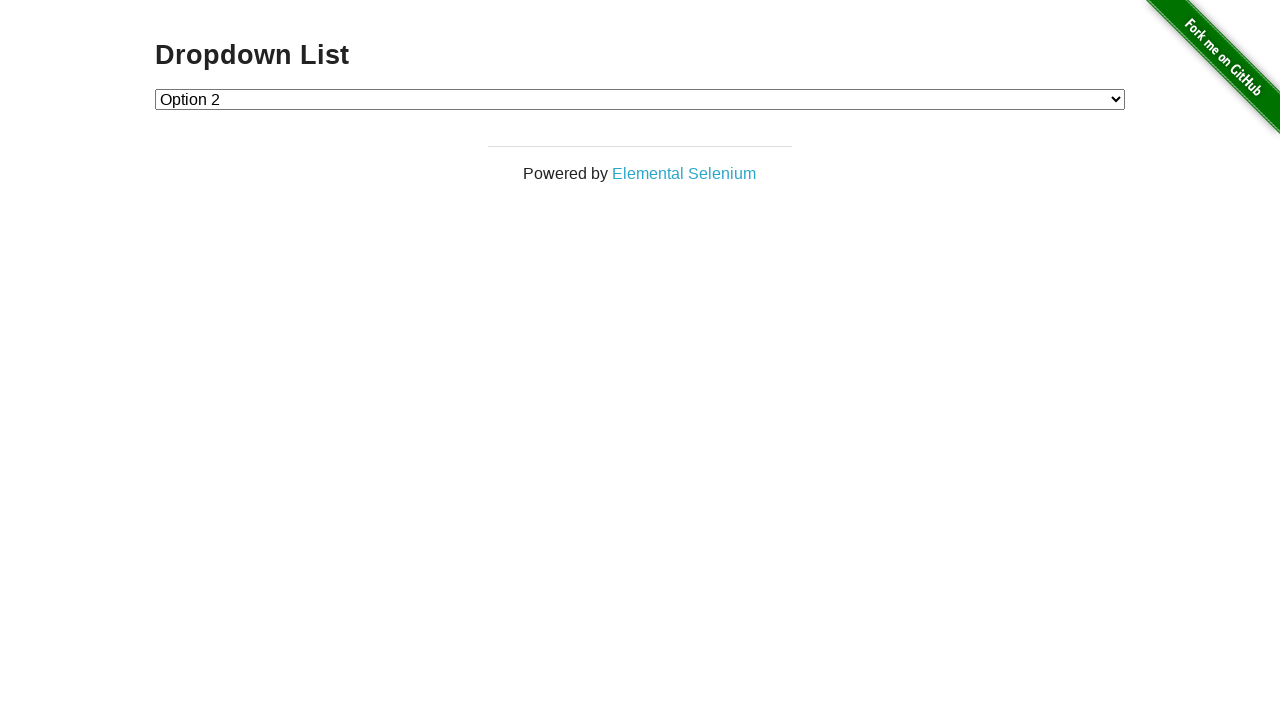